Tests dynamic controls page by verifying a textbox is initially disabled, clicking the Enable button, and confirming the textbox becomes enabled with a success message displayed.

Starting URL: https://the-internet.herokuapp.com/dynamic_controls

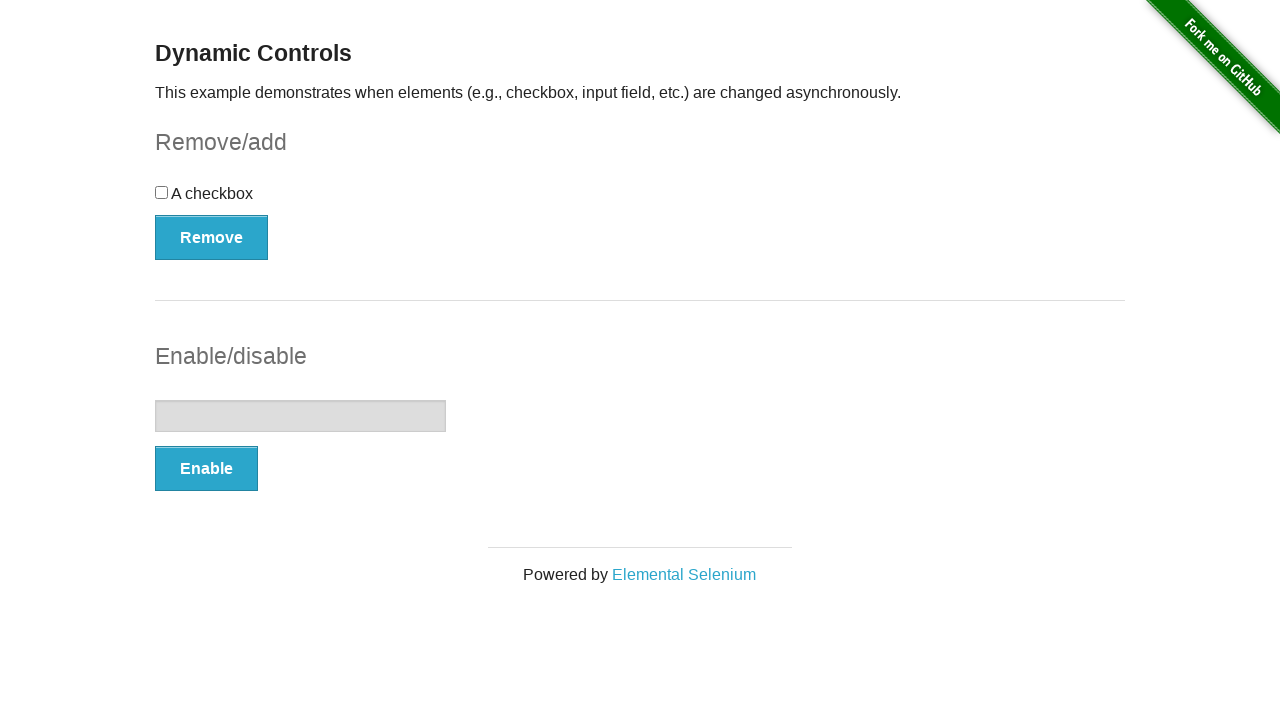

Navigated to dynamic controls page
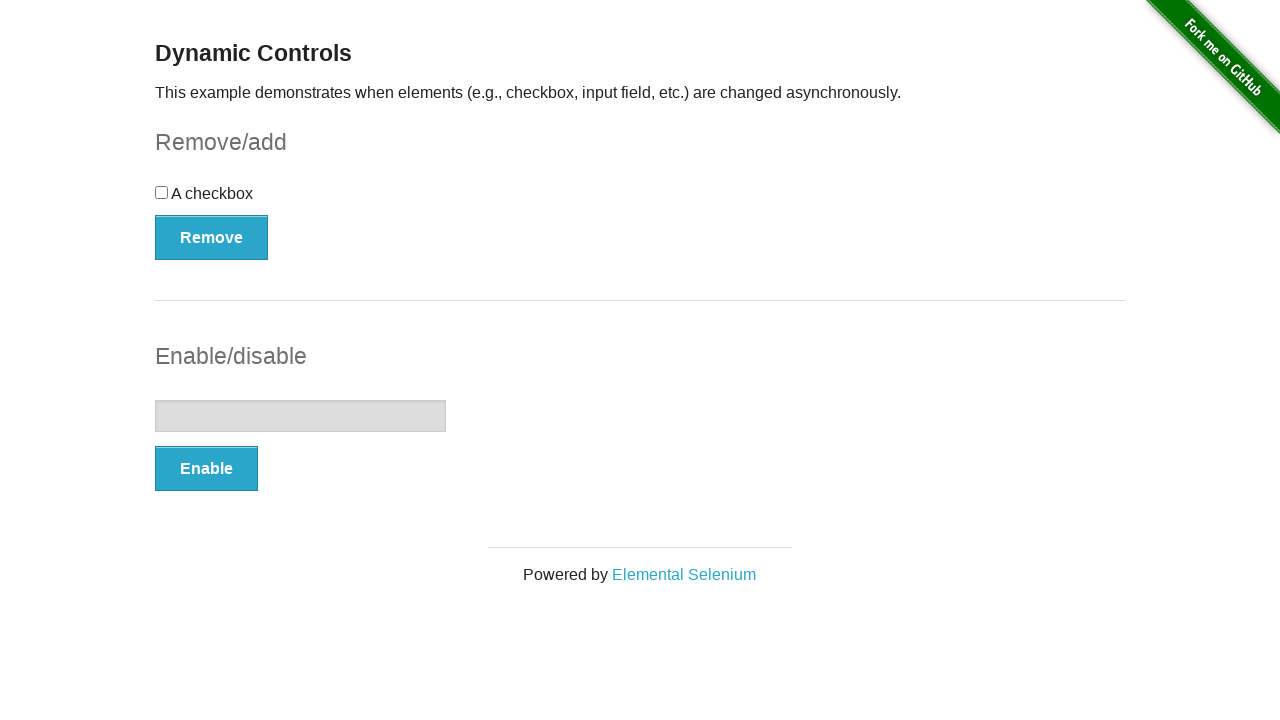

Verified textbox is initially disabled
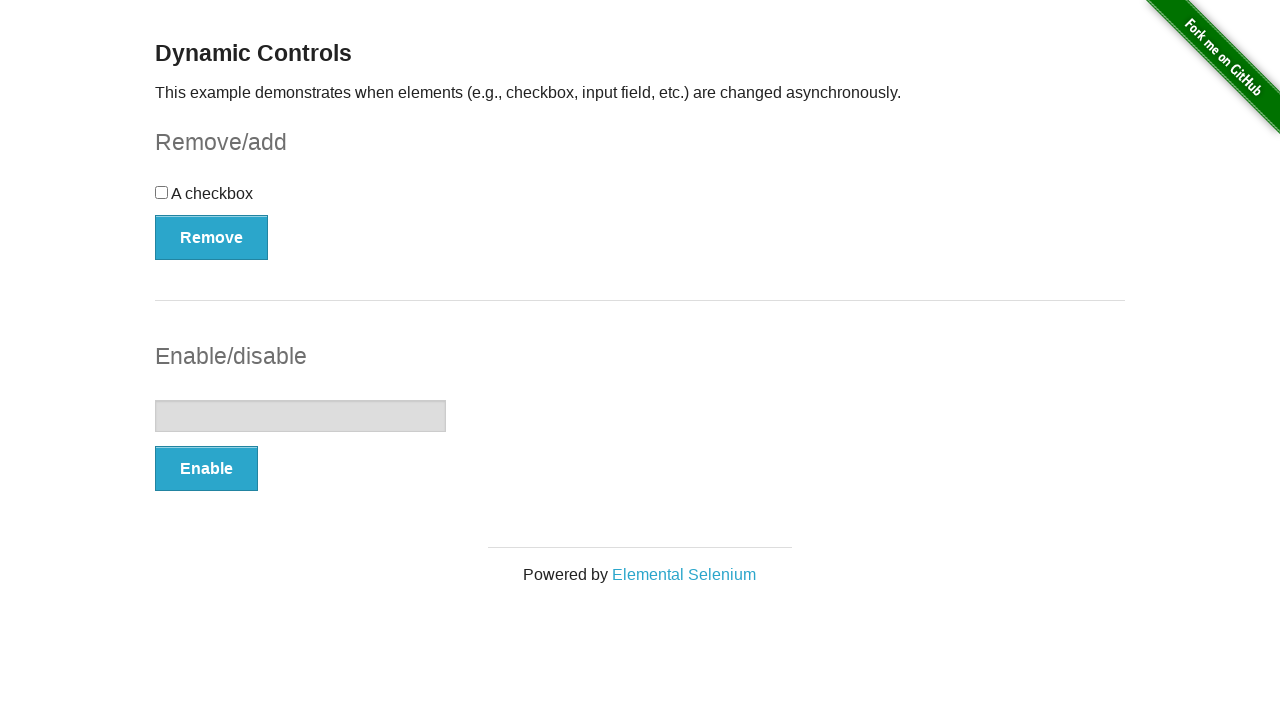

Clicked the Enable button at (206, 469) on xpath=//*[@onclick='swapInput()']
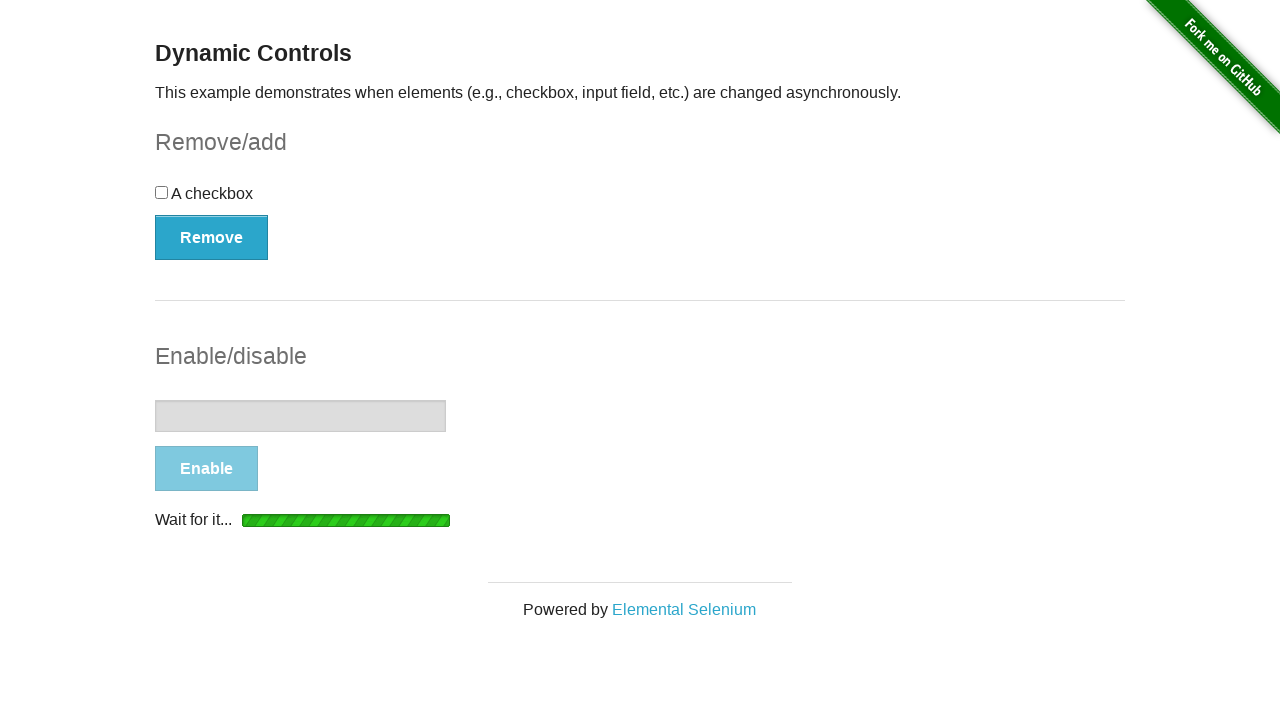

Waited for textbox to become enabled
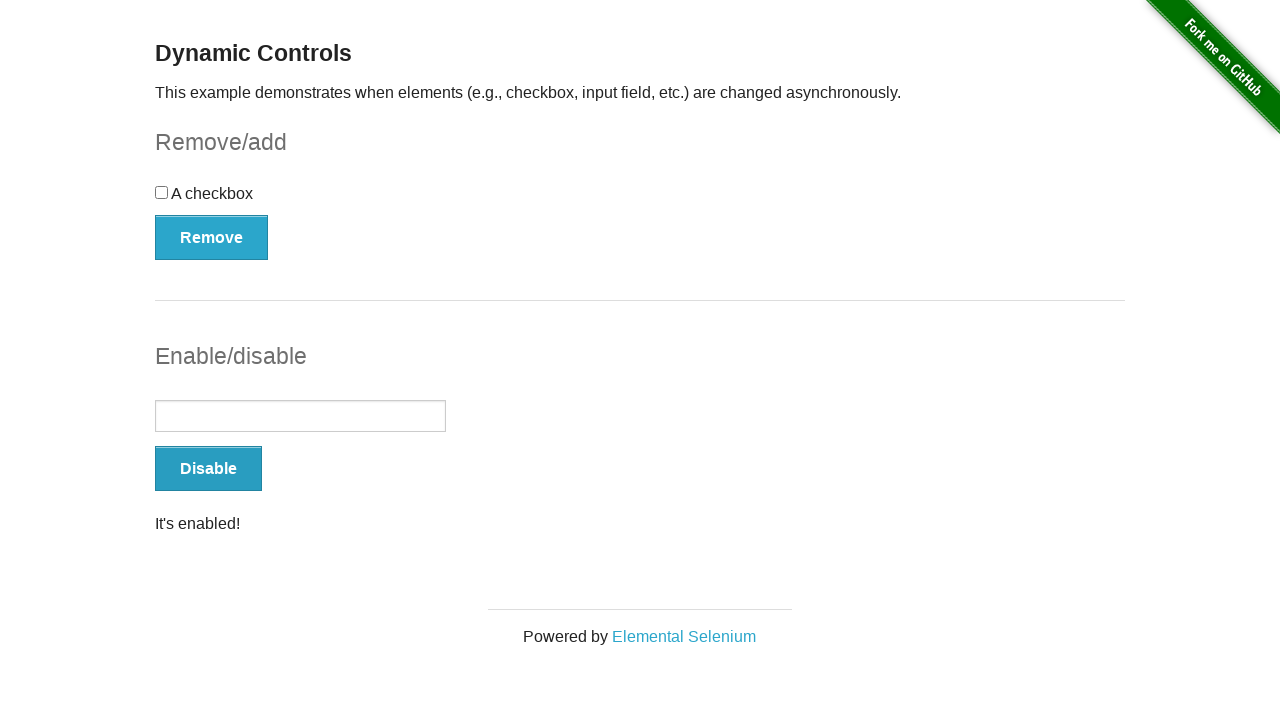

Verified textbox is now enabled
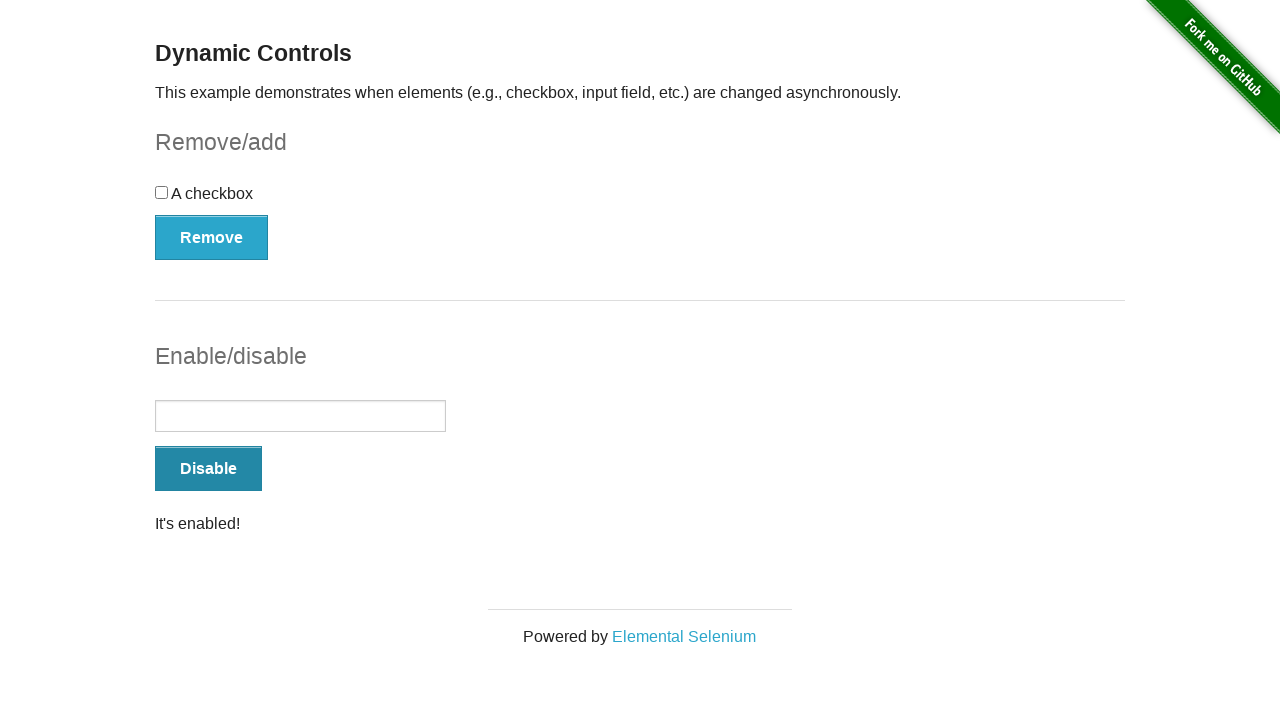

Verified success message 'It's enabled!' is displayed
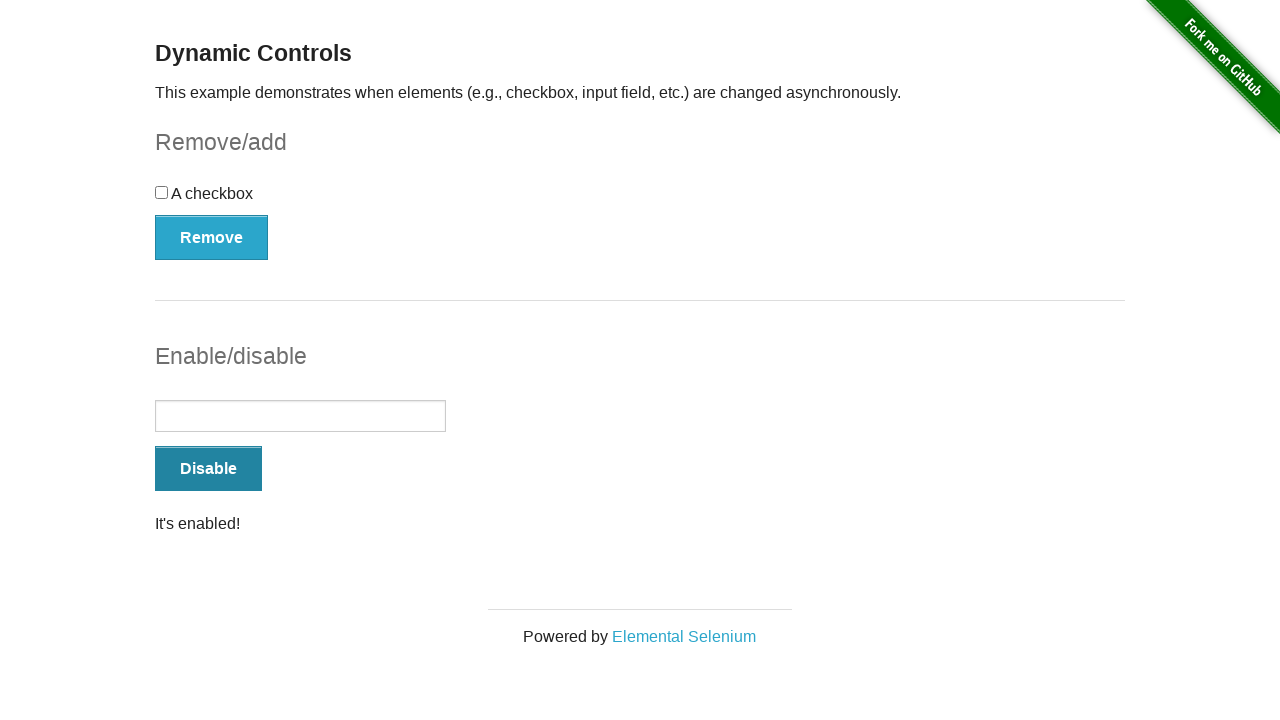

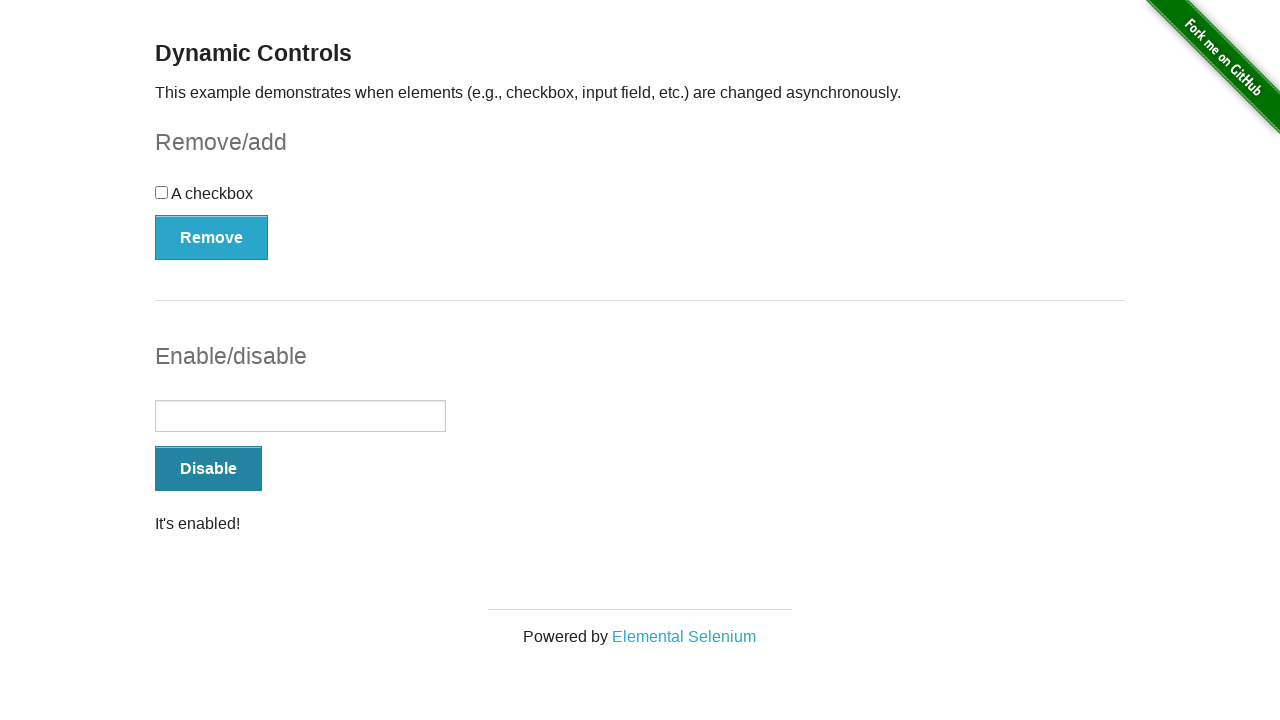